Tests drag and drop functionality by dragging column A to the right using mouse actions (click and hold, move, release) and verifies that column B now contains text "A"

Starting URL: https://the-internet.herokuapp.com/drag_and_drop

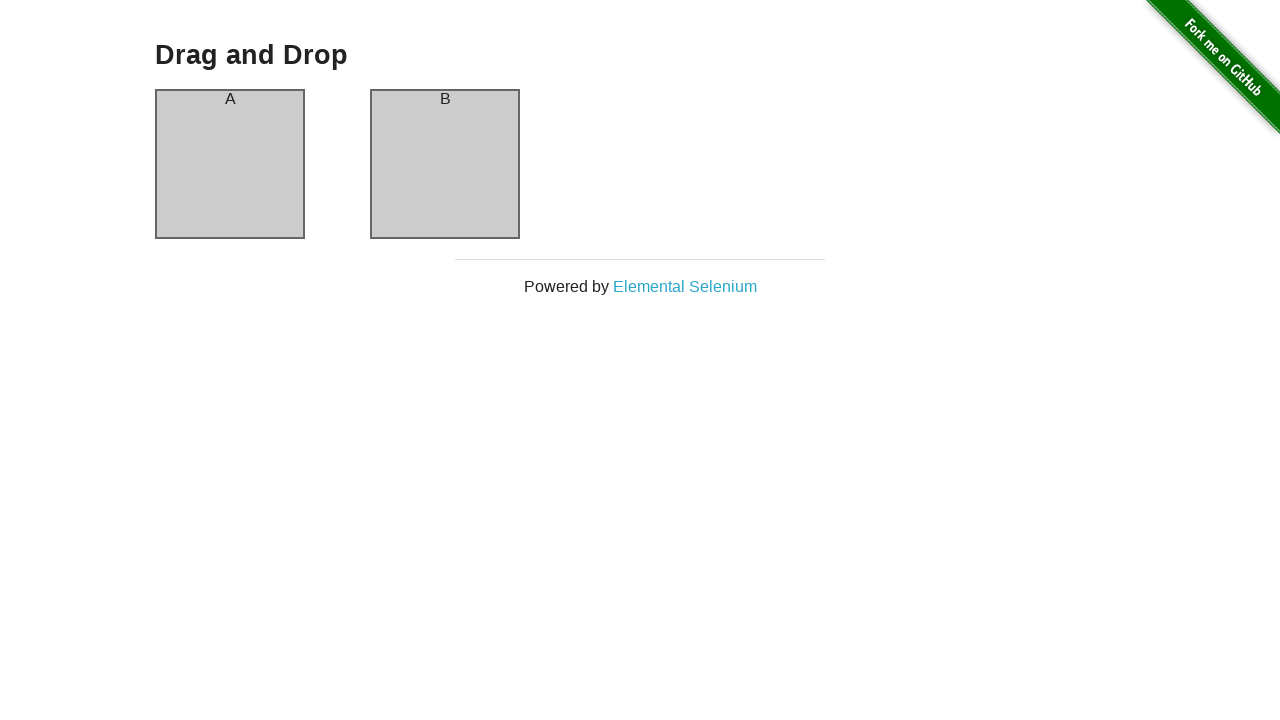

Waited for column A selector to load
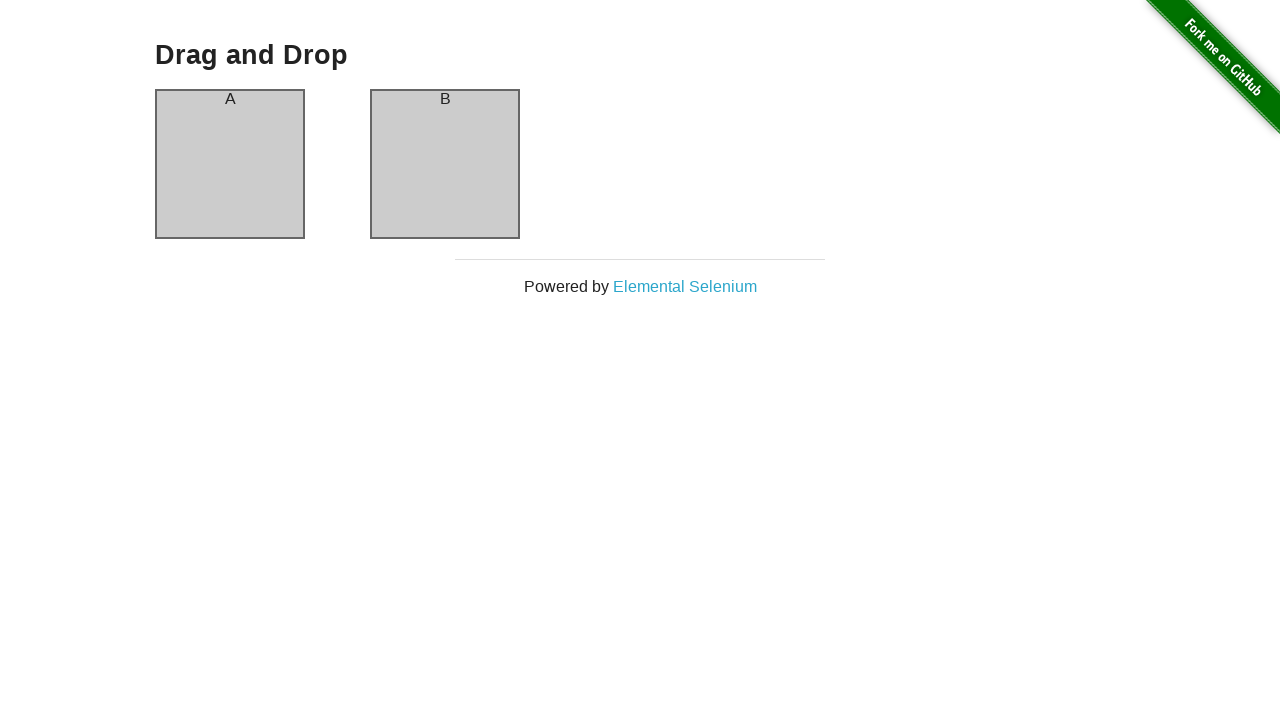

Verified column A contains text 'A'
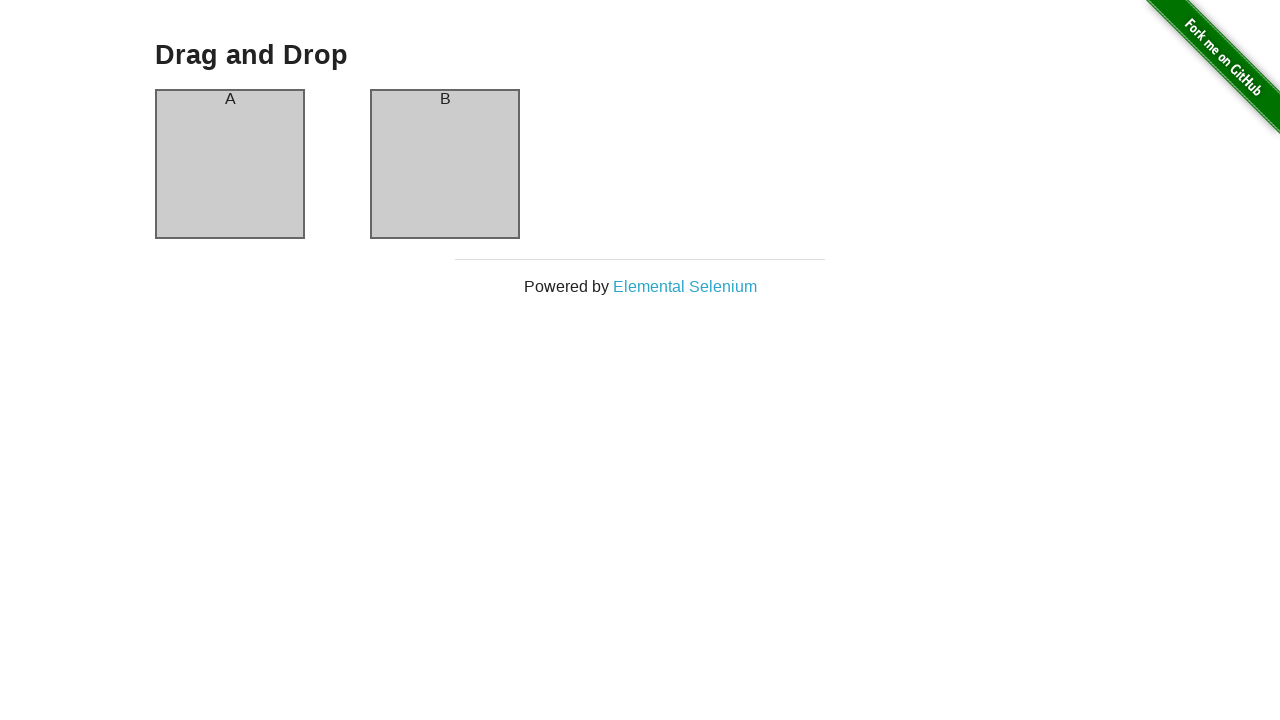

Verified column B contains text 'B'
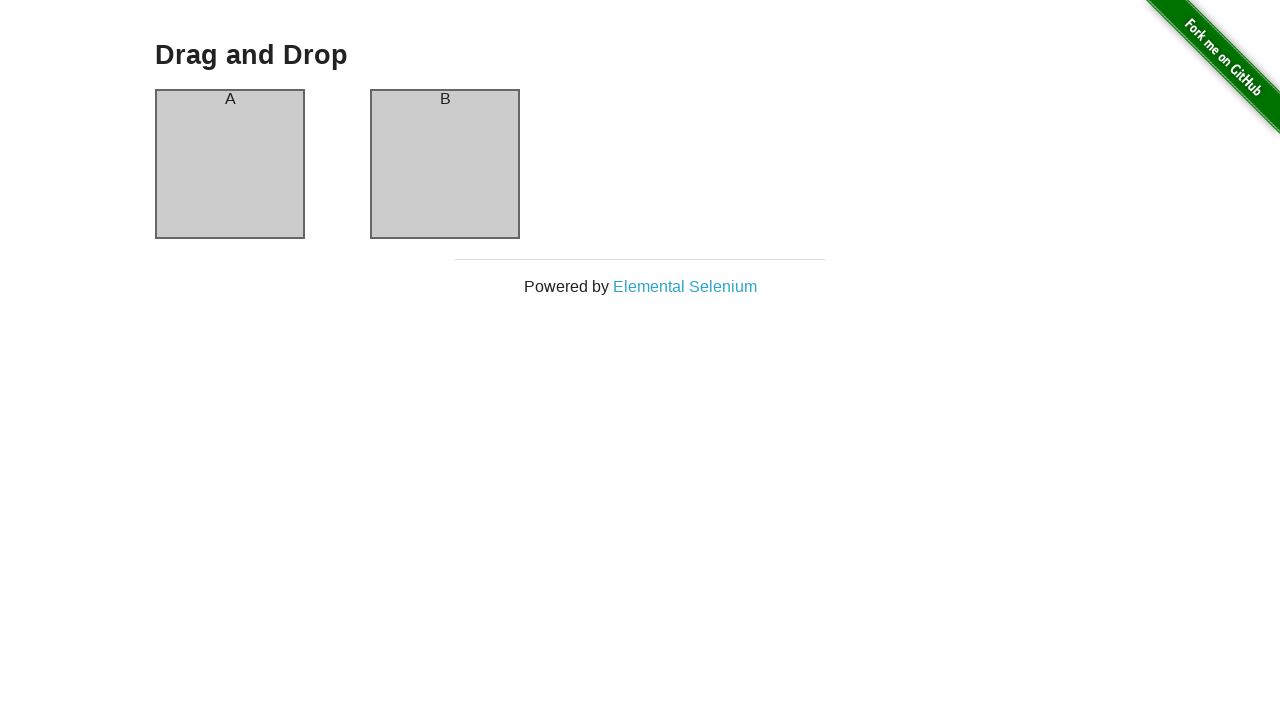

Retrieved bounding box of column A element
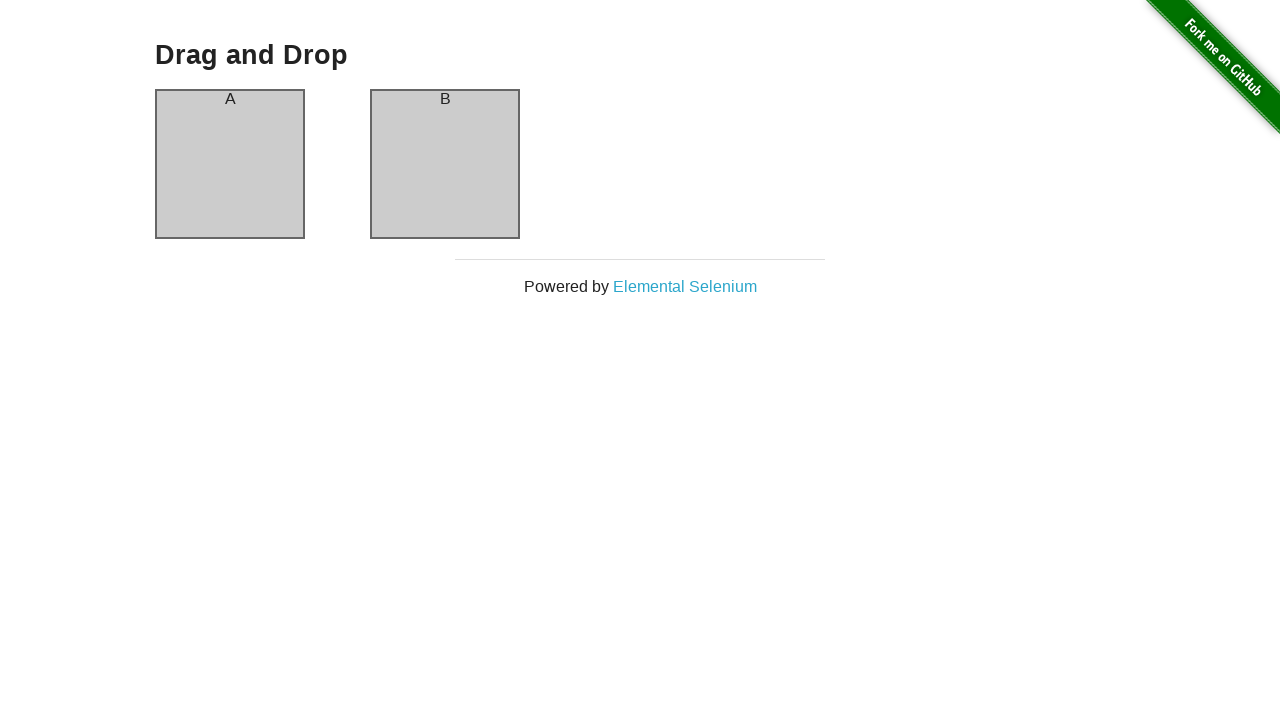

Moved mouse to center of column A at (230, 164)
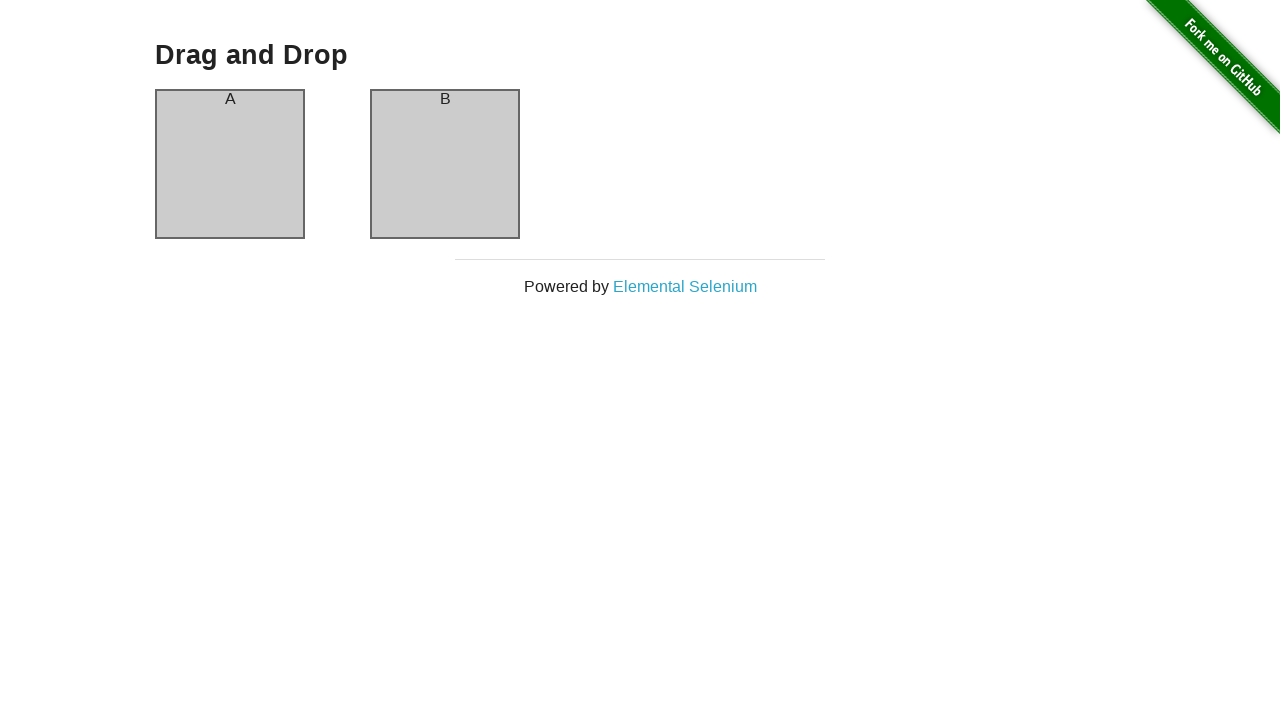

Clicked and held mouse button down on column A at (230, 164)
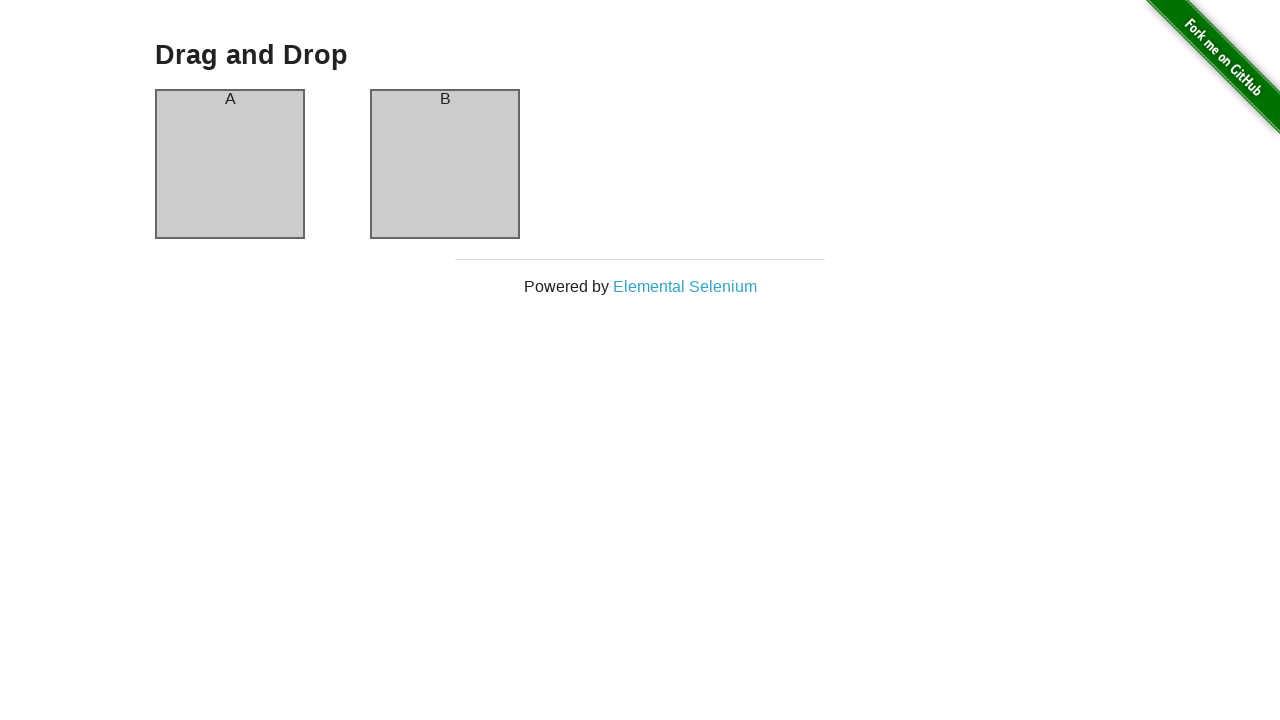

Dragged column A 200px to the right at (430, 164)
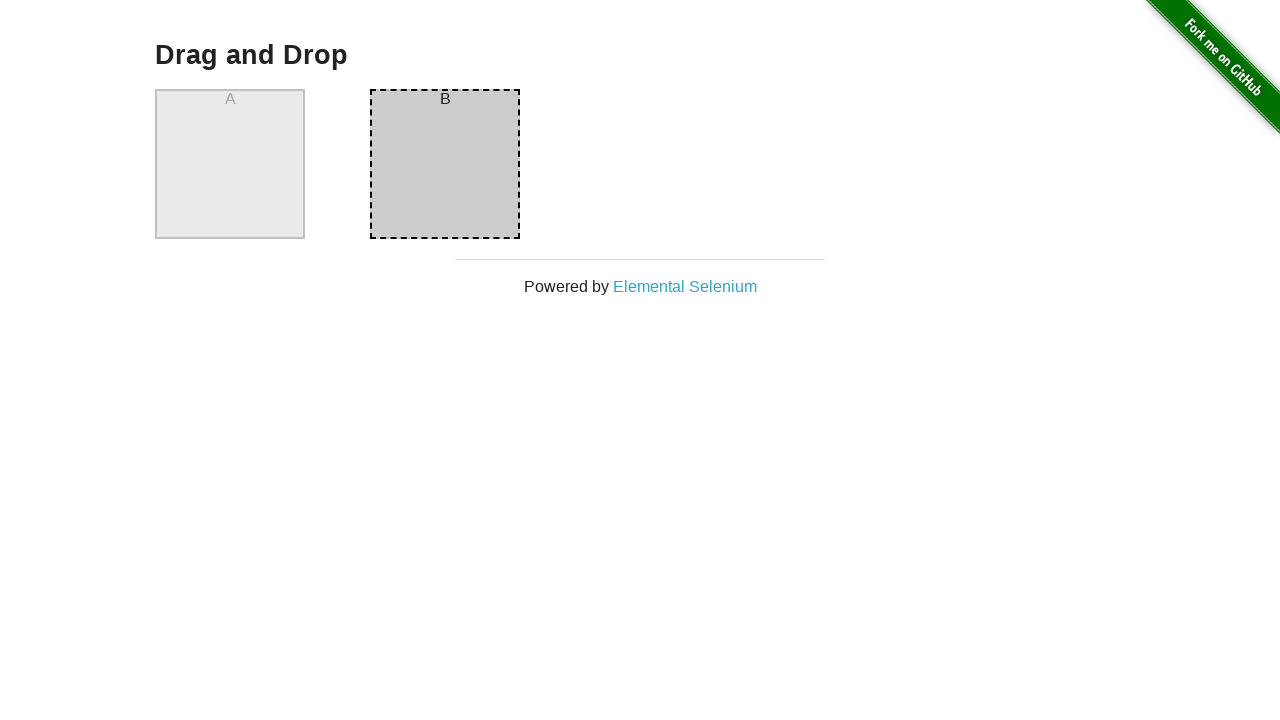

Released mouse button to complete drag and drop at (430, 164)
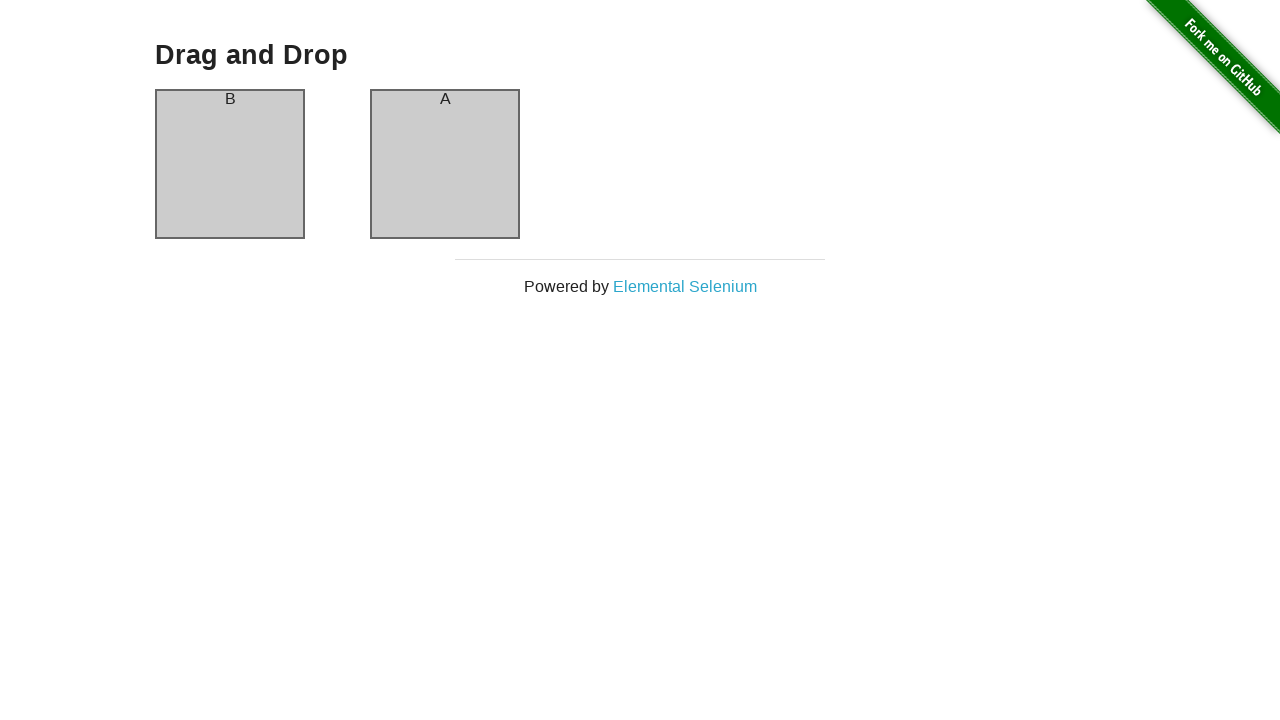

Verified column B now contains text 'A' after drag and drop swap
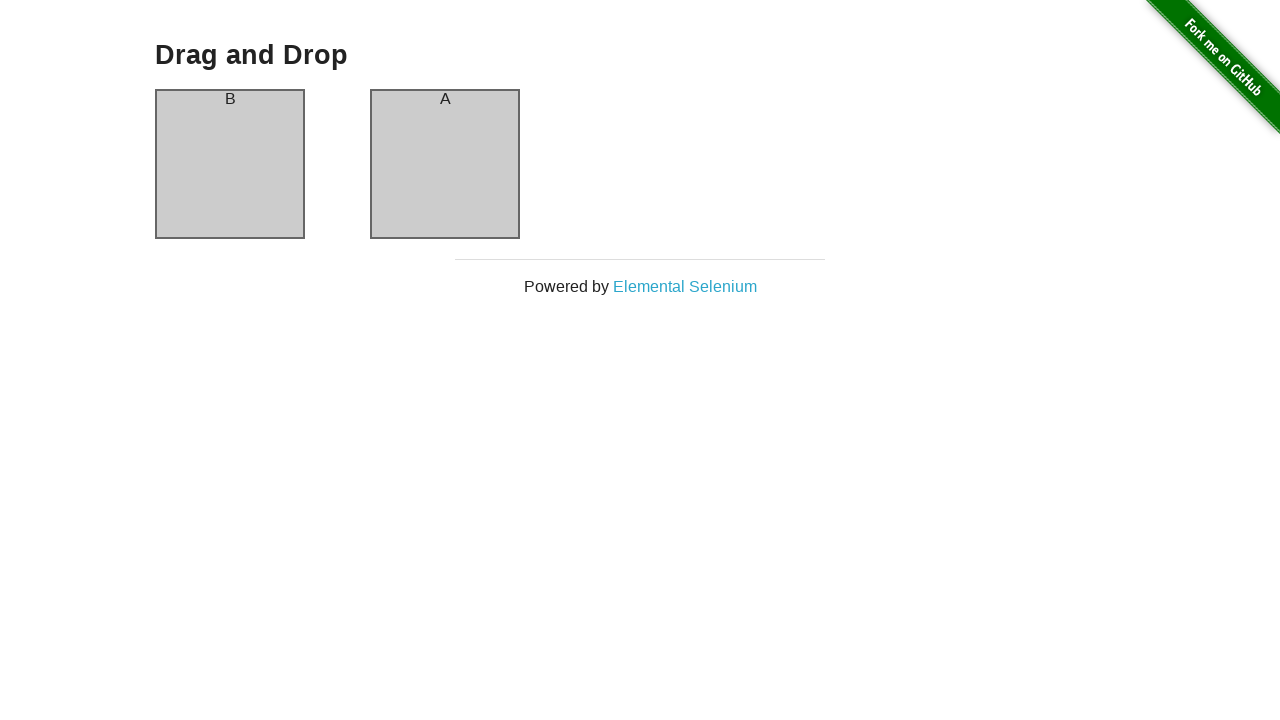

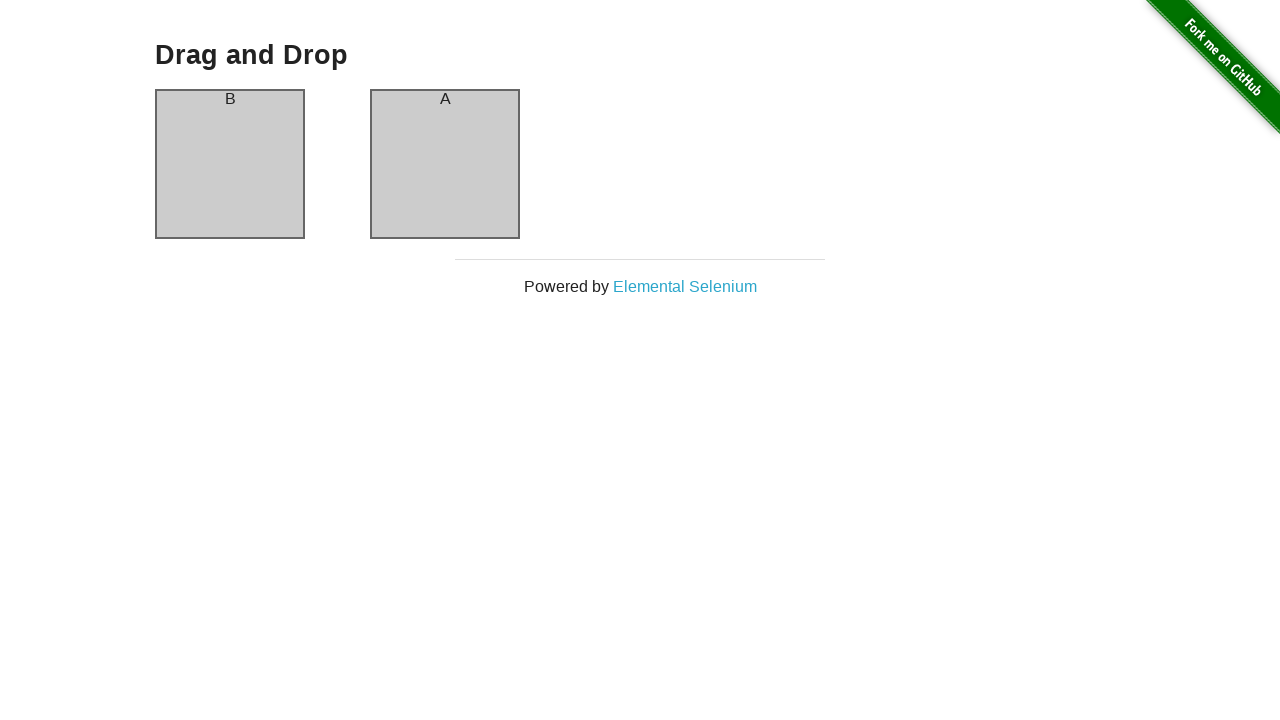